Tests a text box form by filling in user name, email, current address, and permanent address fields, then verifies the output contains the submitted values.

Starting URL: https://demoqa.com/text-box

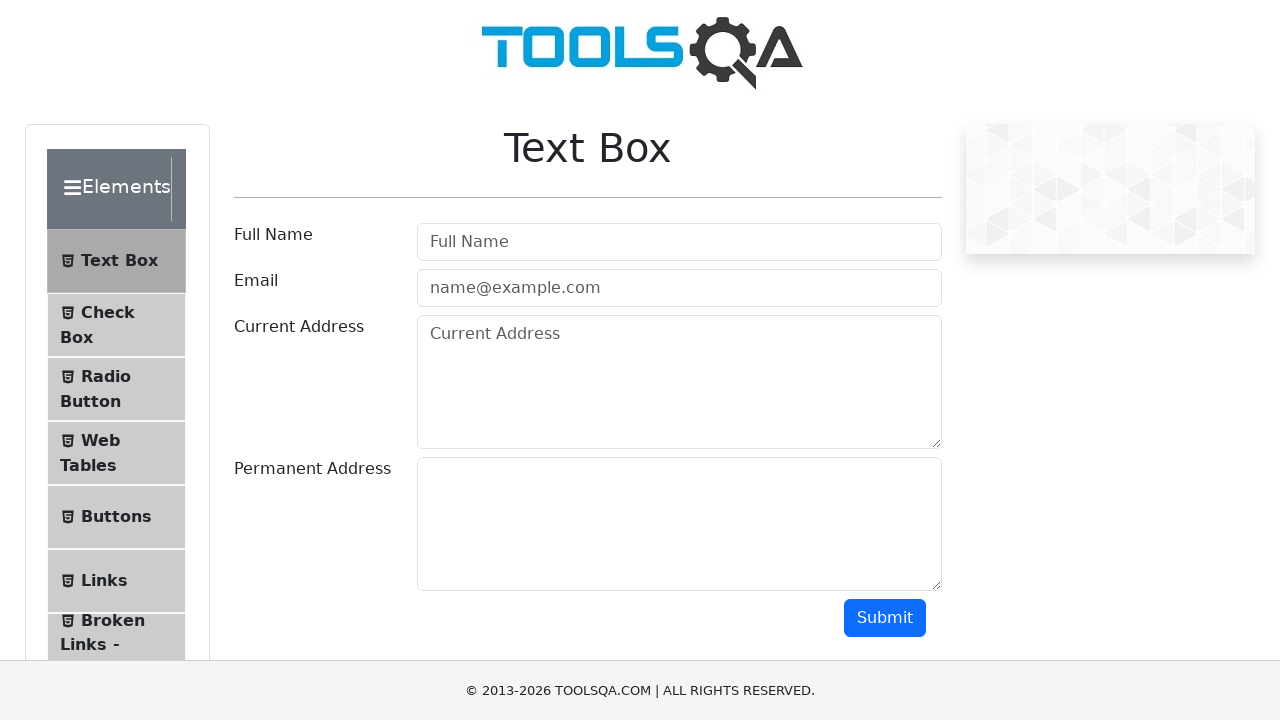

Filled user name field with 'Aleks' on #userName
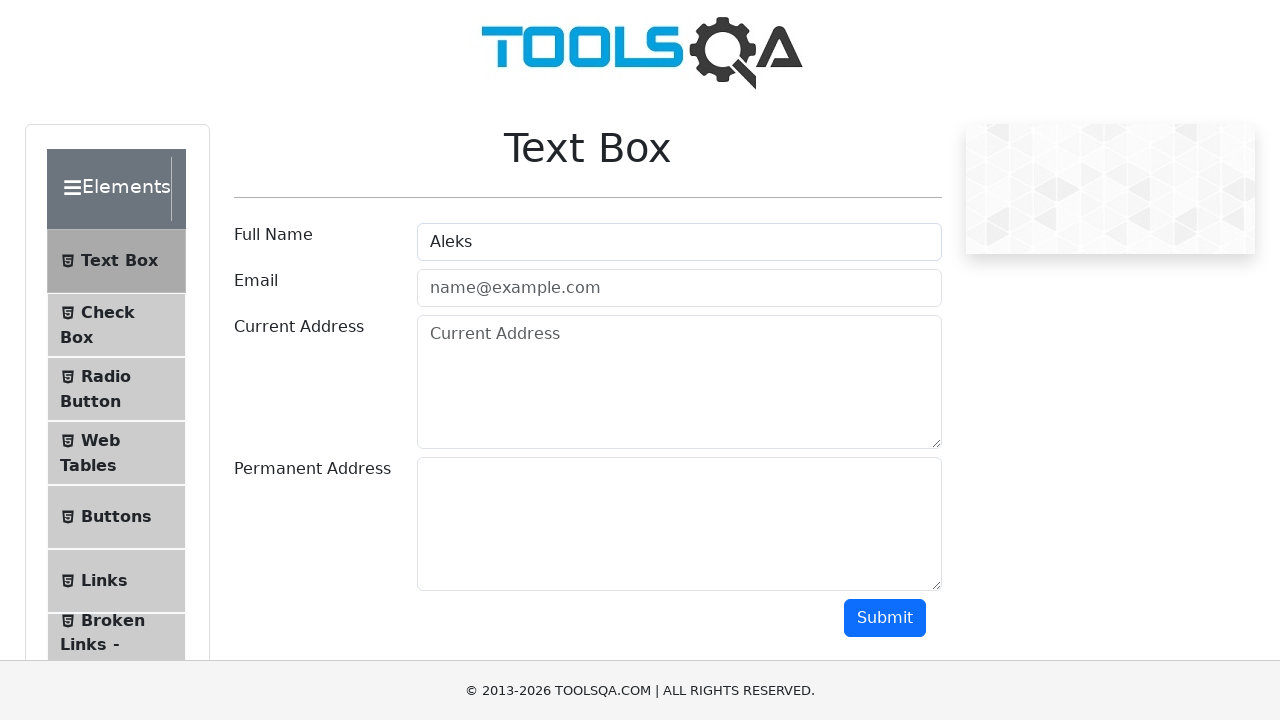

Filled user email field with 'aleks@test.com' on #userEmail
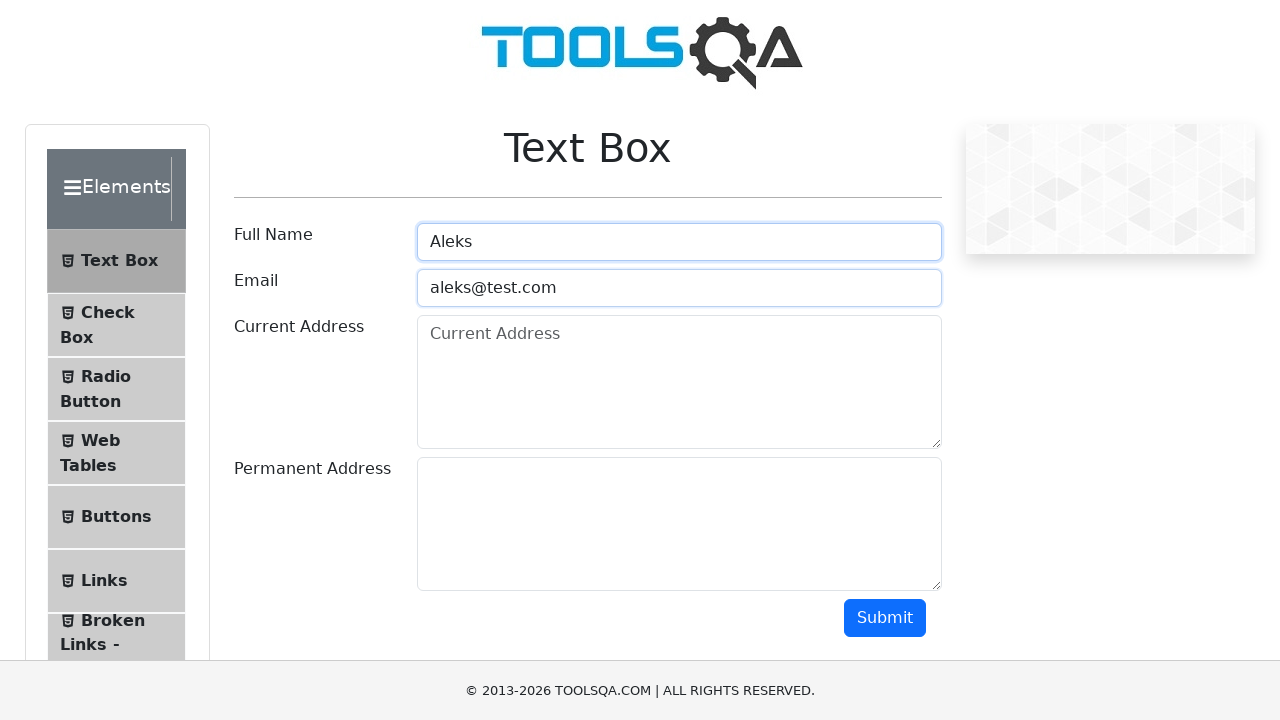

Filled current address field with 'ny 123' on #currentAddress
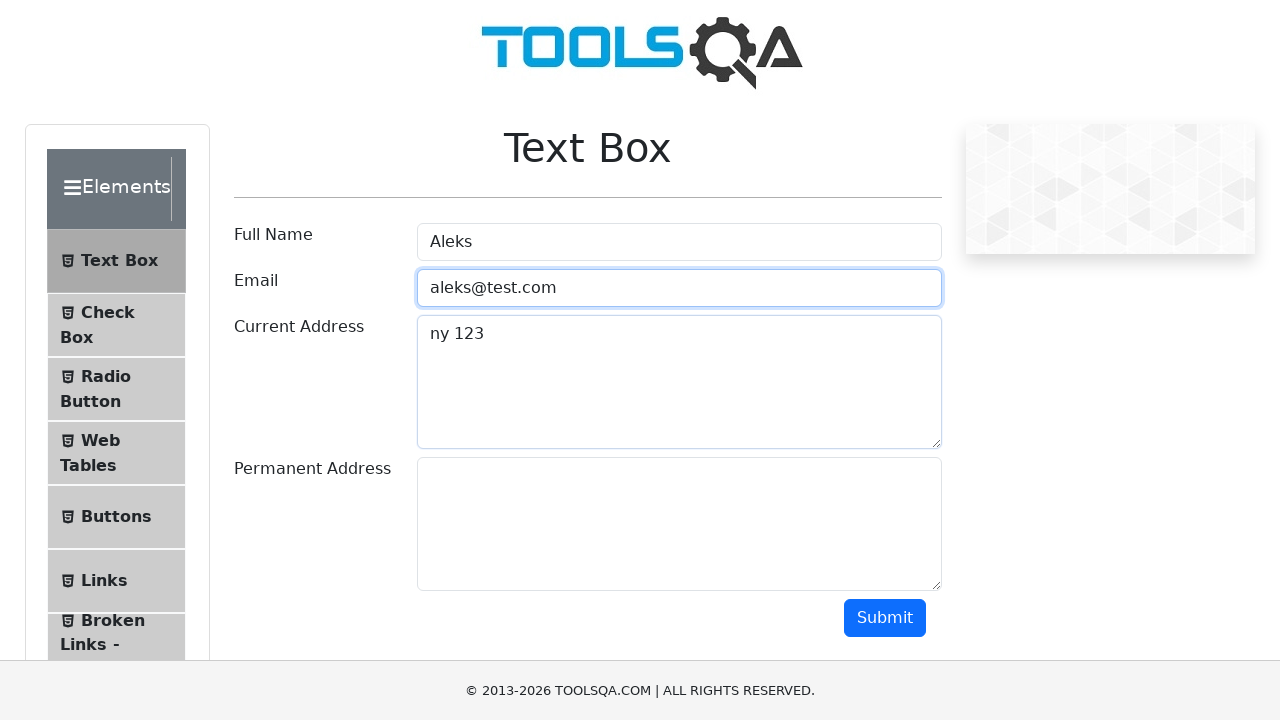

Filled permanent address field with 'same' on #permanentAddress
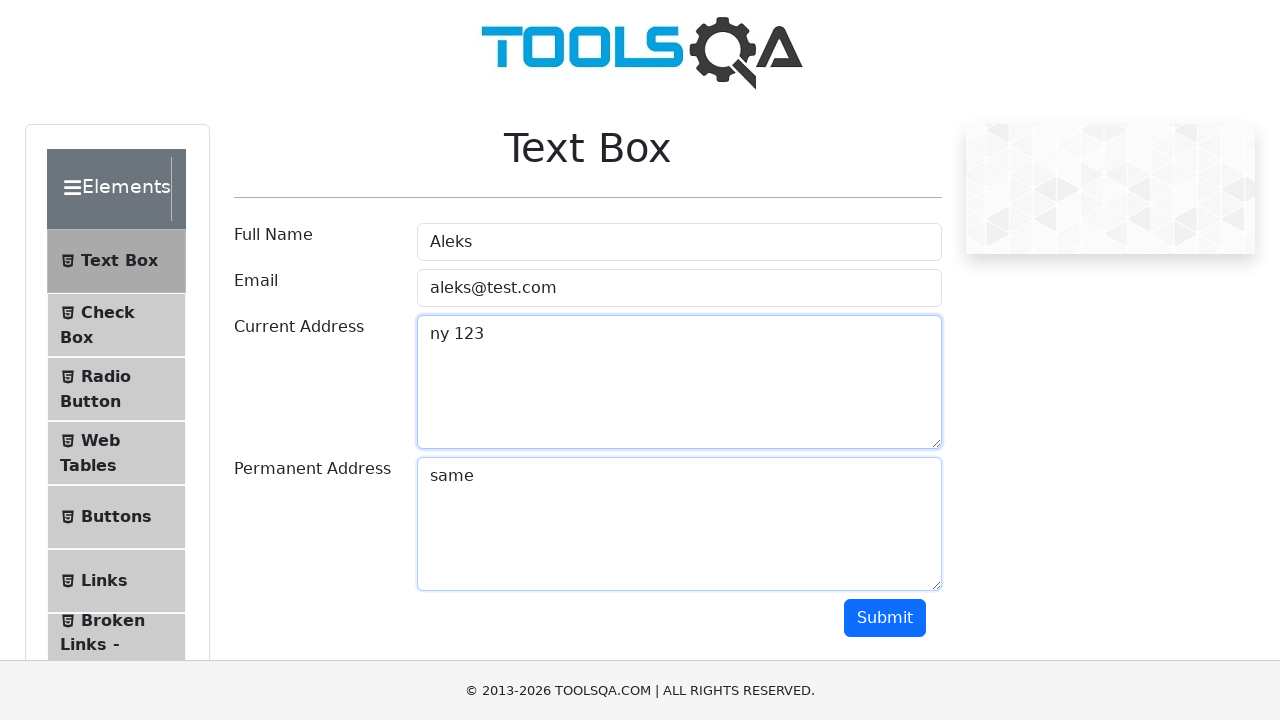

Clicked submit button at (885, 618) on #submit
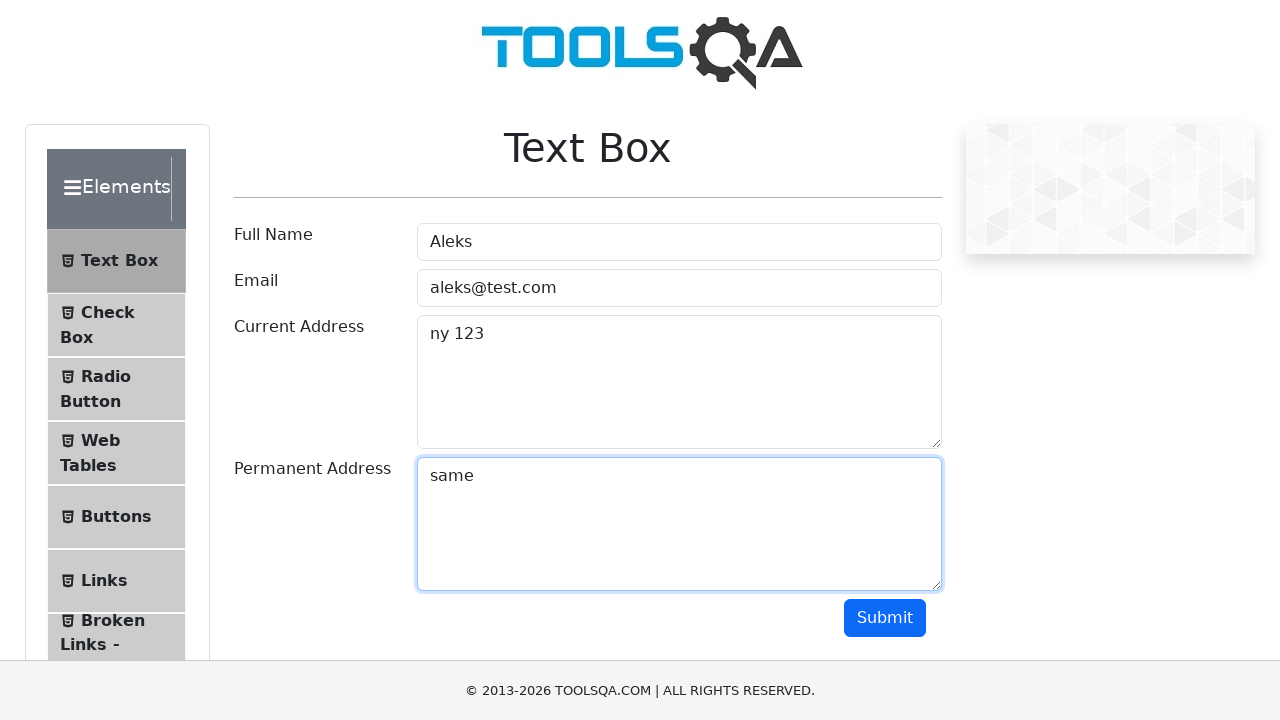

Output section loaded
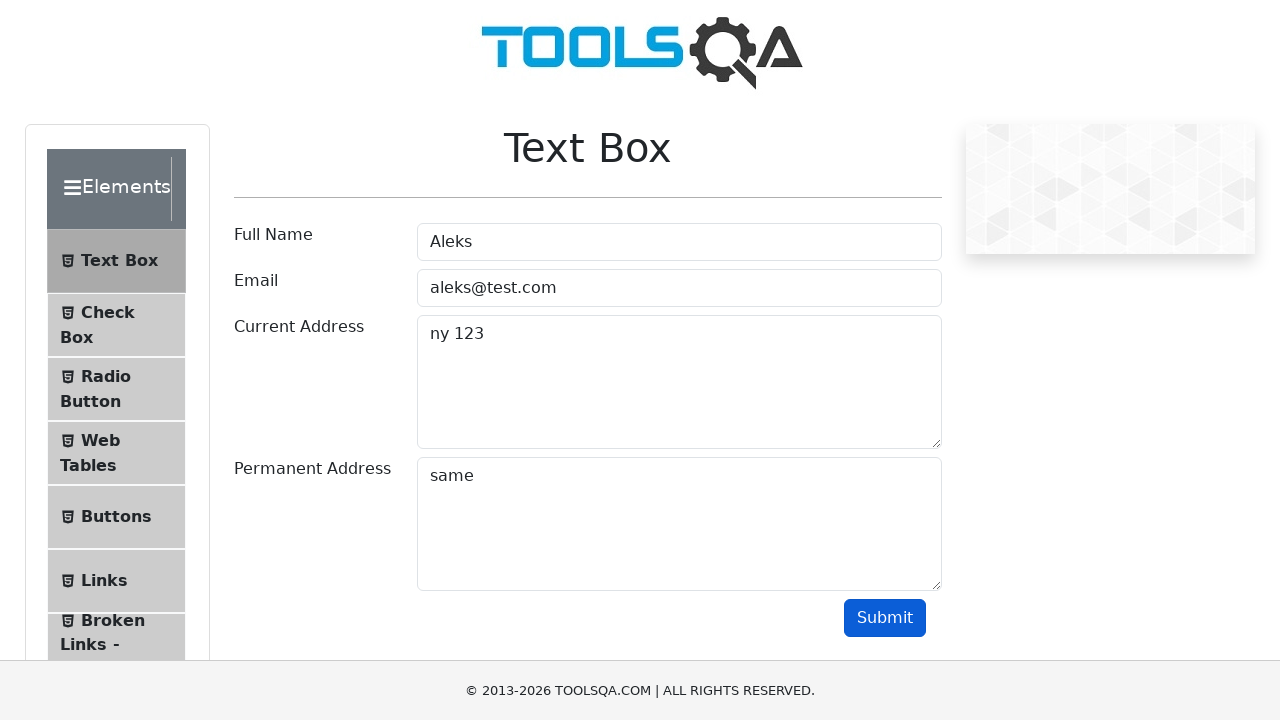

Retrieved output element
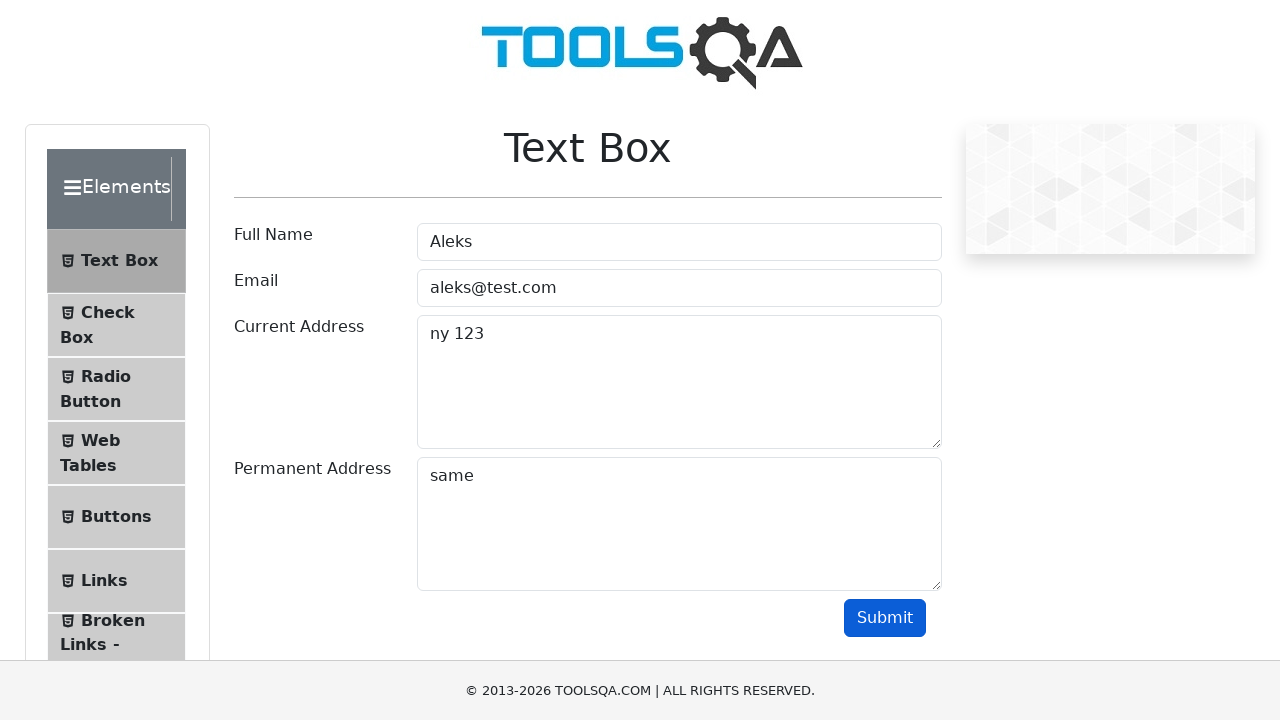

Verified output contains user name 'Aleks'
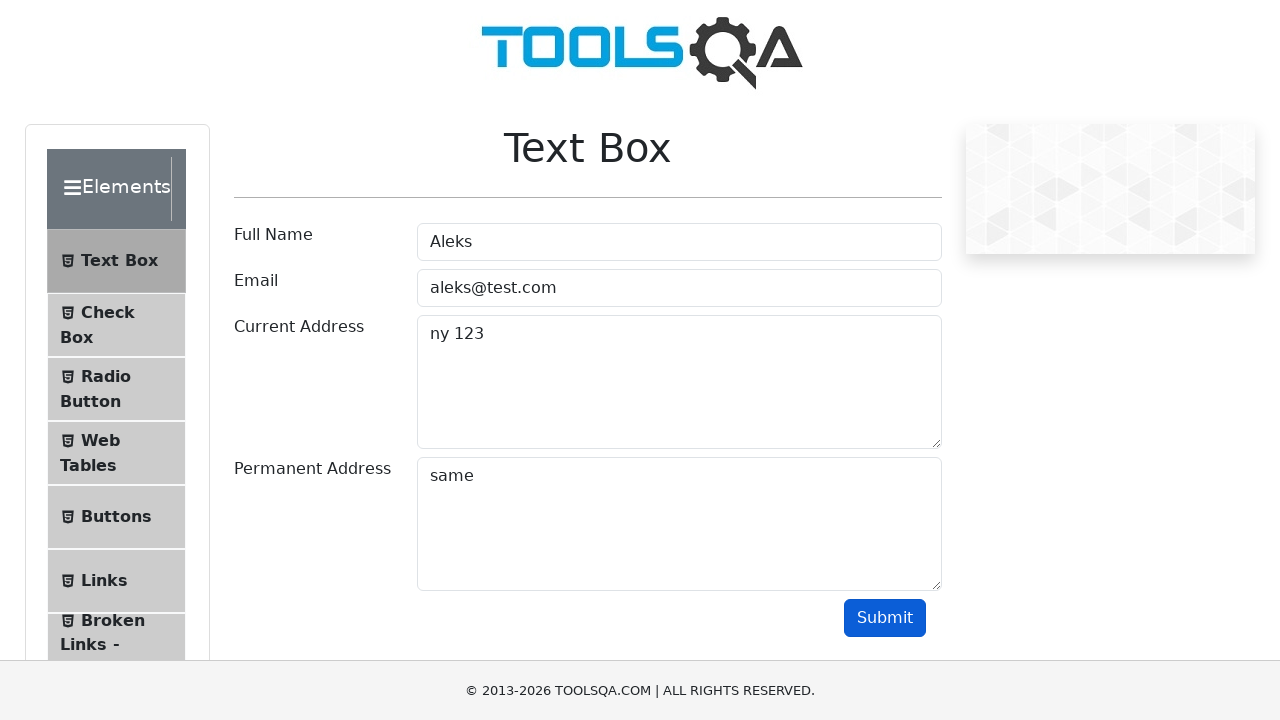

Verified output contains user email 'aleks@test.com'
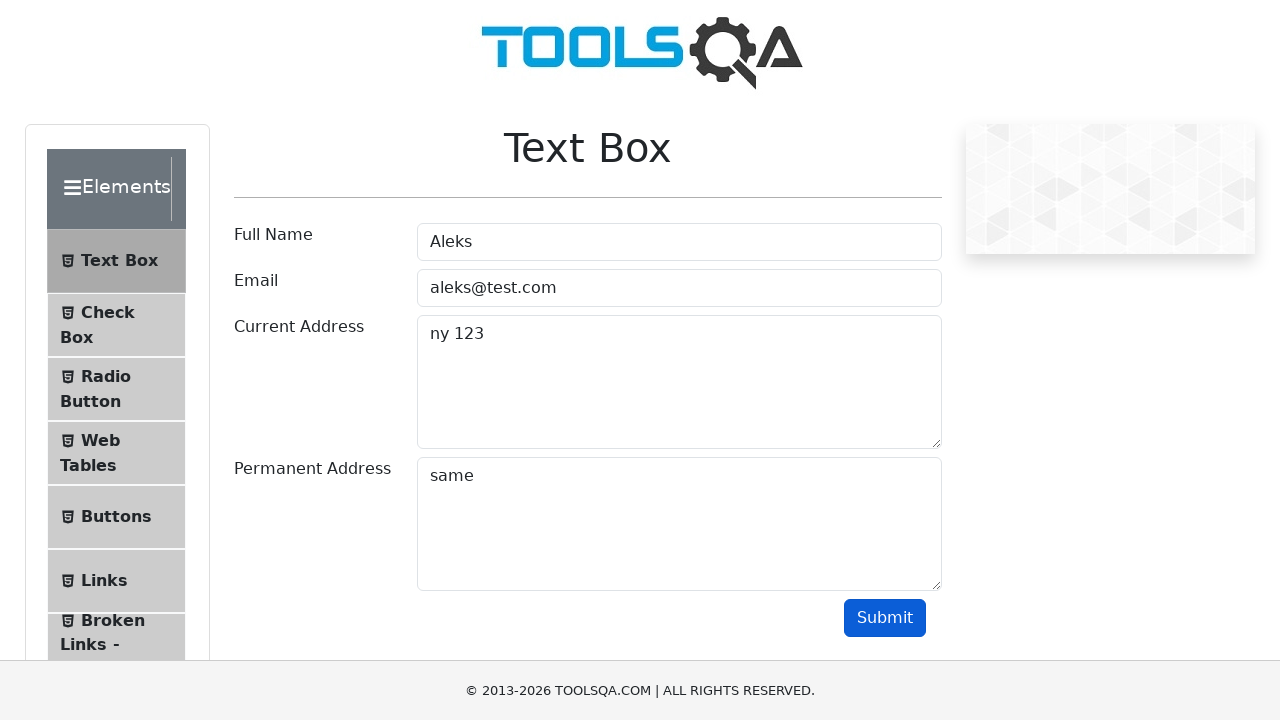

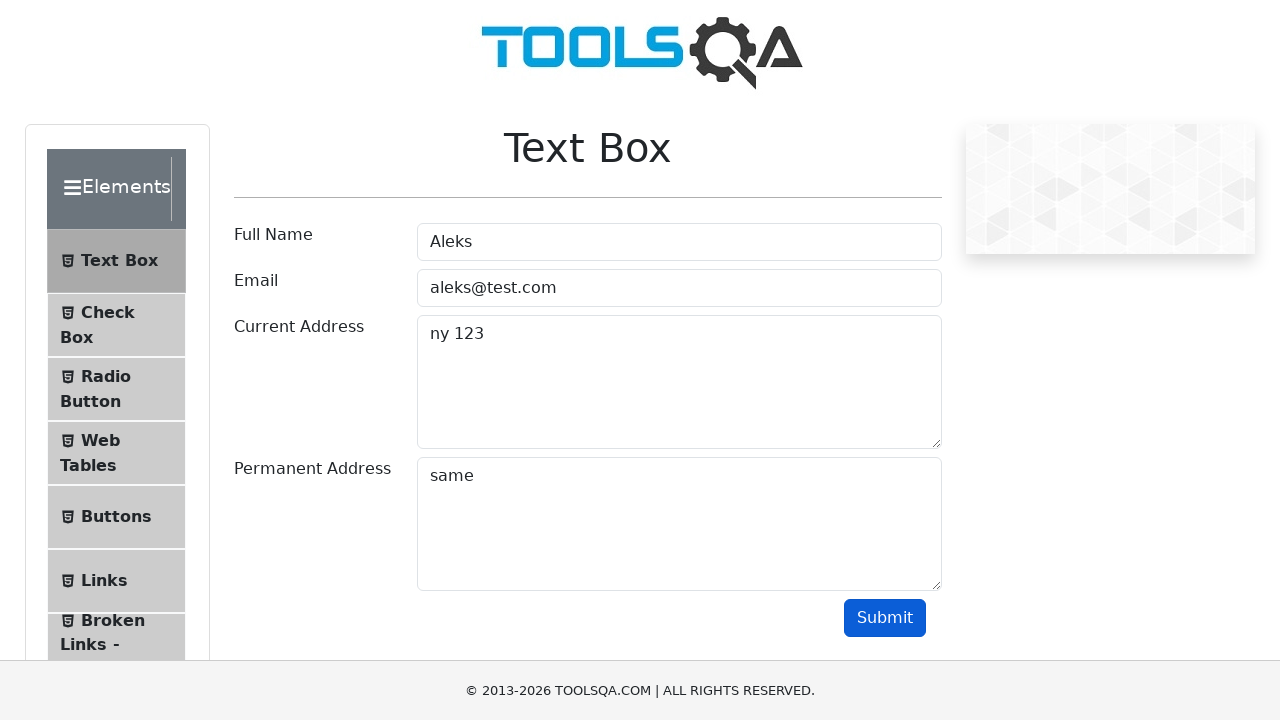